Tests implicit wait override by clicking start button and verifying Hello World text appears

Starting URL: http://the-internet.herokuapp.com/dynamic_loading/2

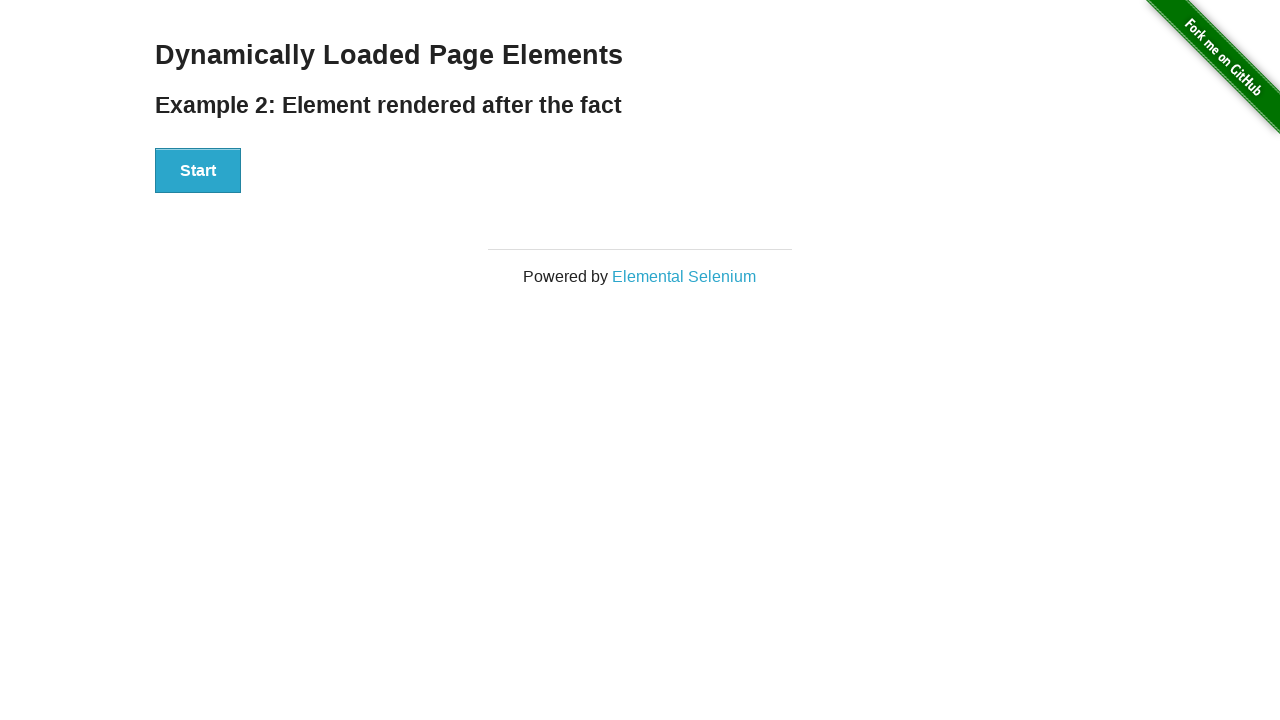

Clicked the Start button at (198, 171) on xpath=//div[@id='start']/button
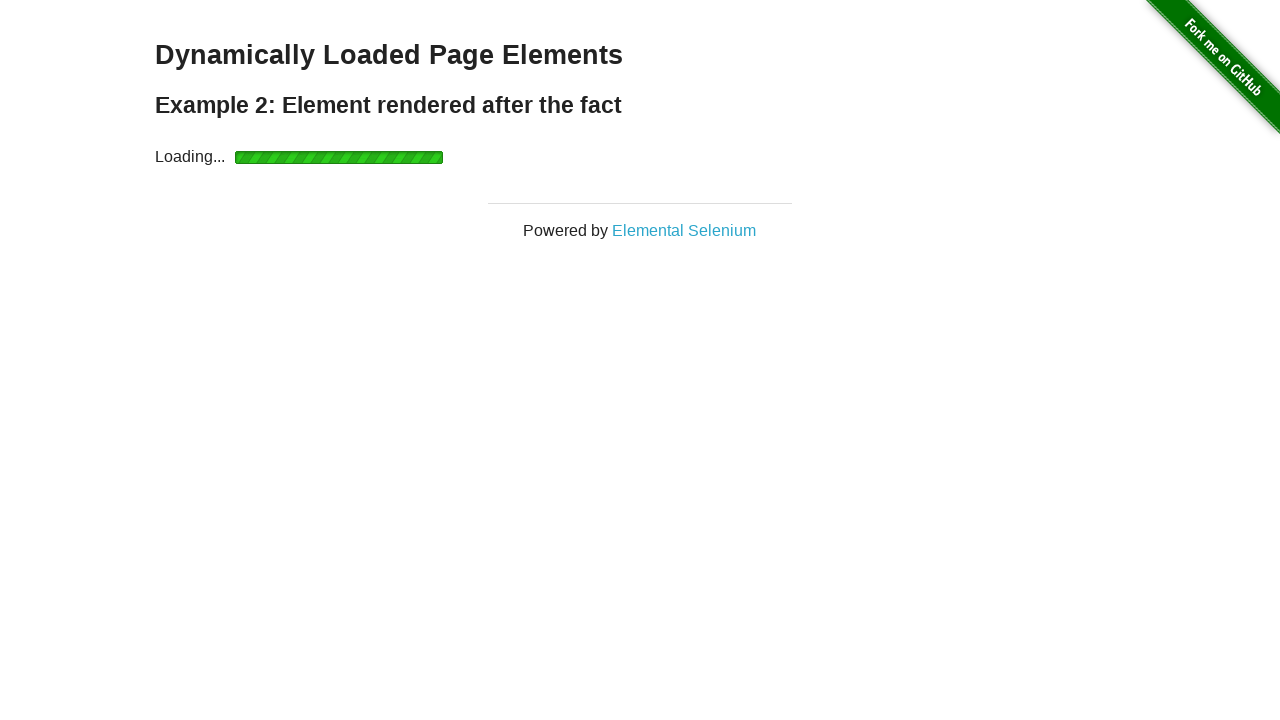

Verified Hello World text appeared after implicit wait override
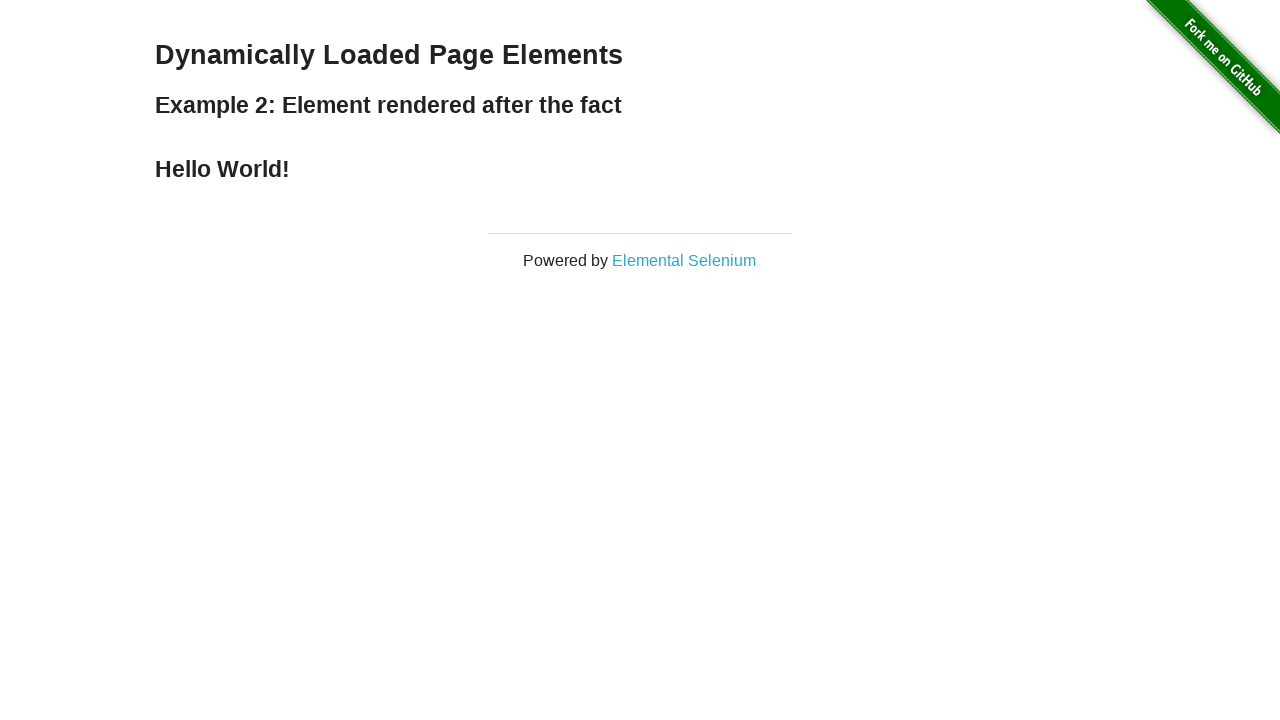

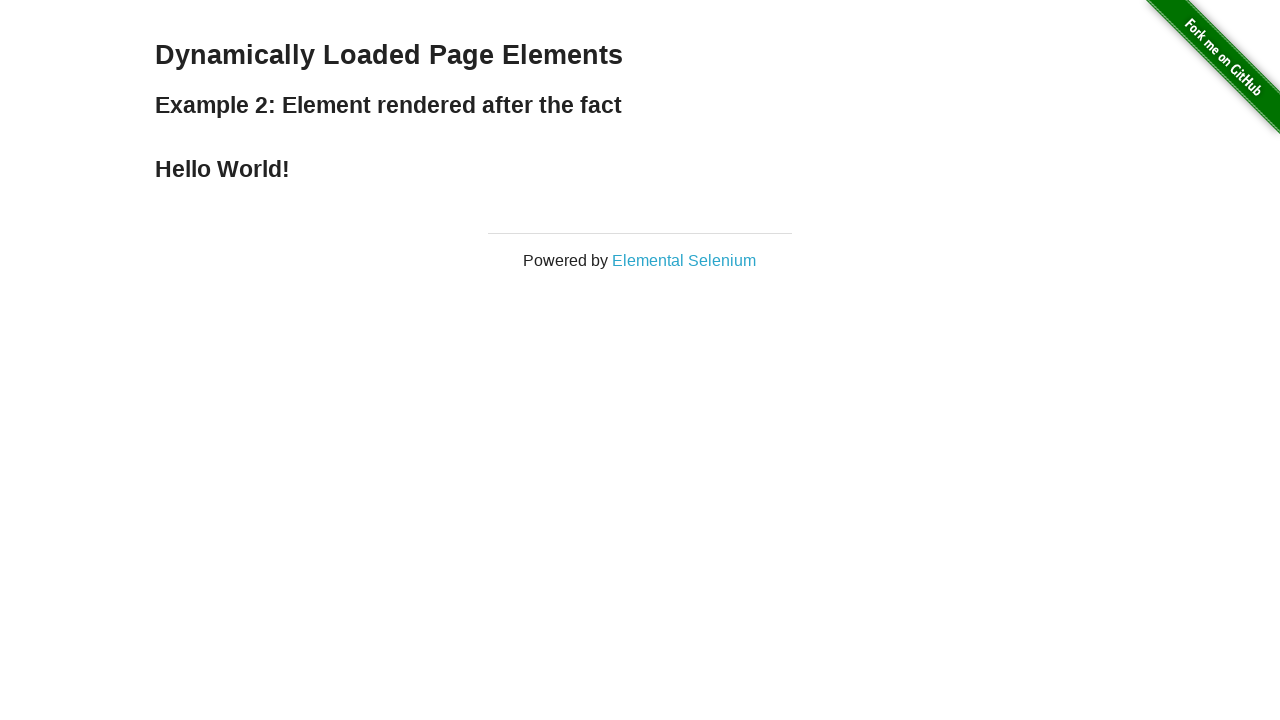